Tests navigation to the-internet.herokuapp.com, clicks on the Inputs link, and enters a number into an input field

Starting URL: https://the-internet.herokuapp.com/

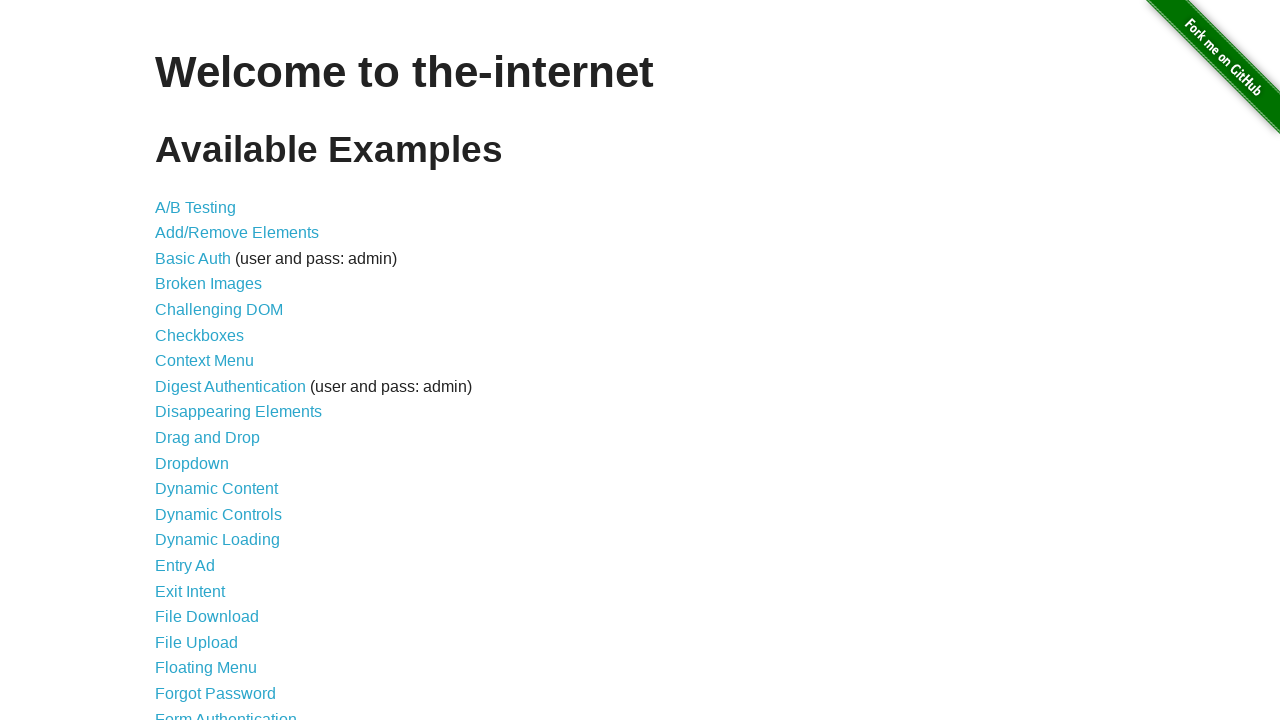

Set viewport size to 1000x400
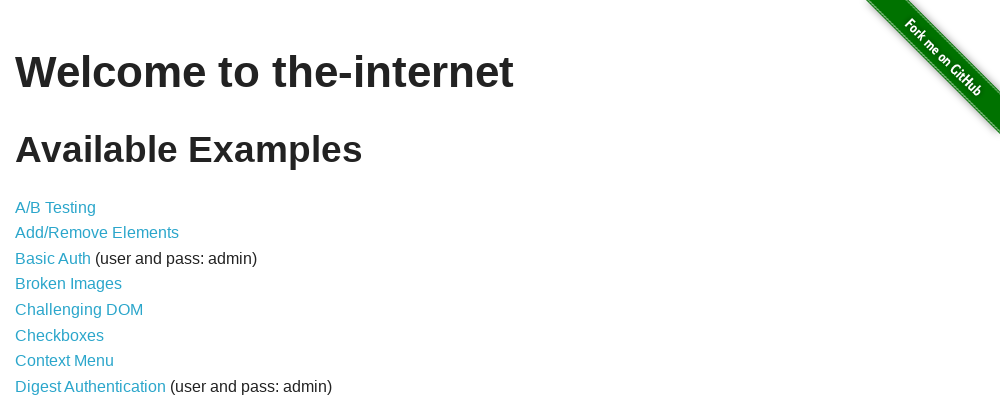

Clicked on the Inputs link at (36, 201) on text=Inputs
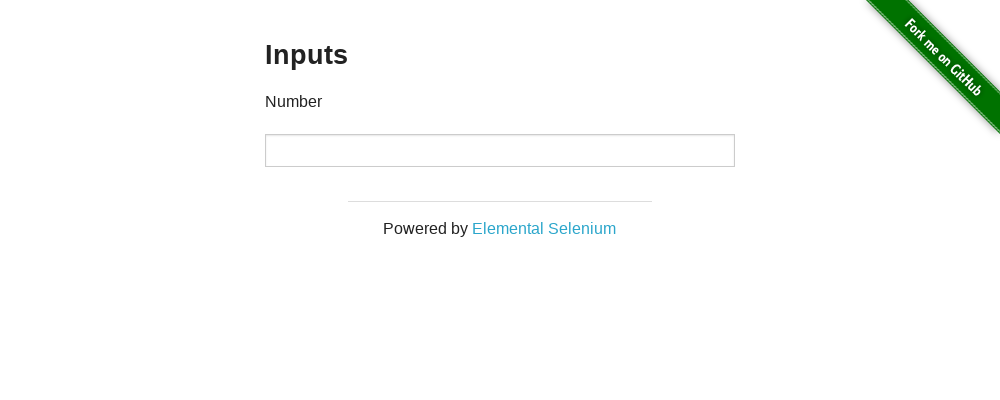

Entered number 1222 into the number input field on input[type='number']
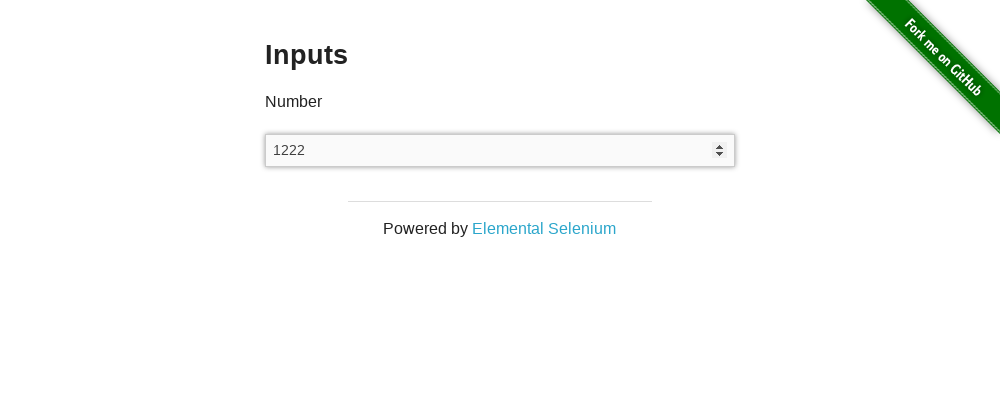

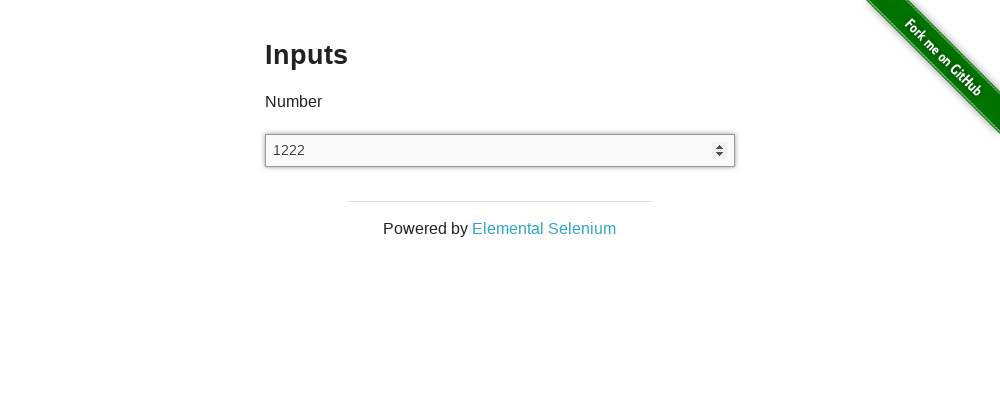